Tests drag and drop functionality on the jQuery UI demo page by dragging an element and verifying it was dropped successfully.

Starting URL: https://jqueryui.com/droppable/

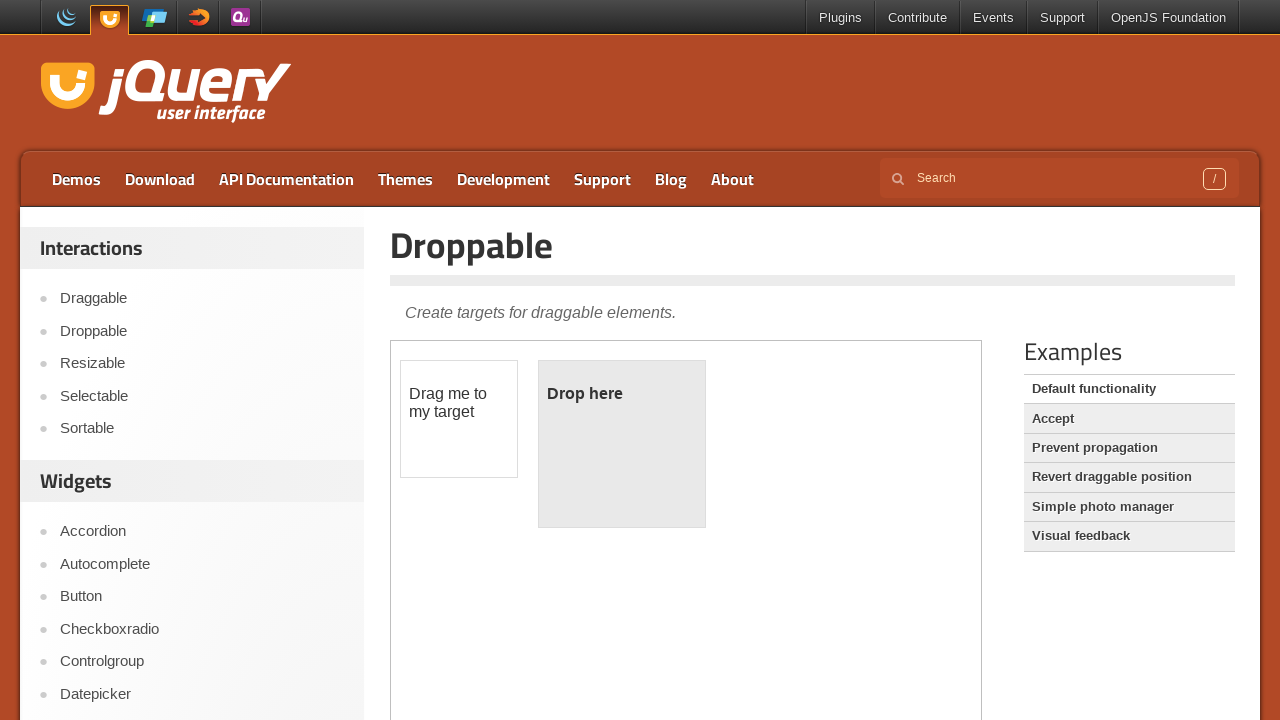

Located the demo iframe
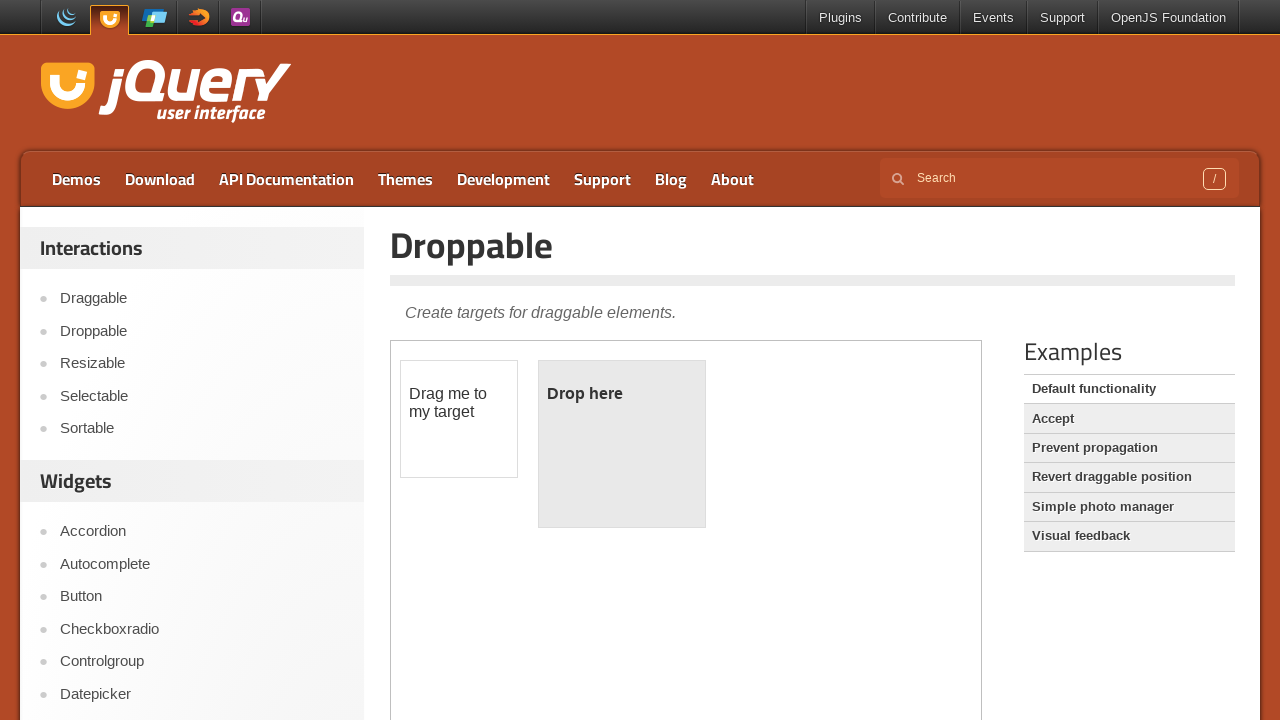

Draggable element became visible
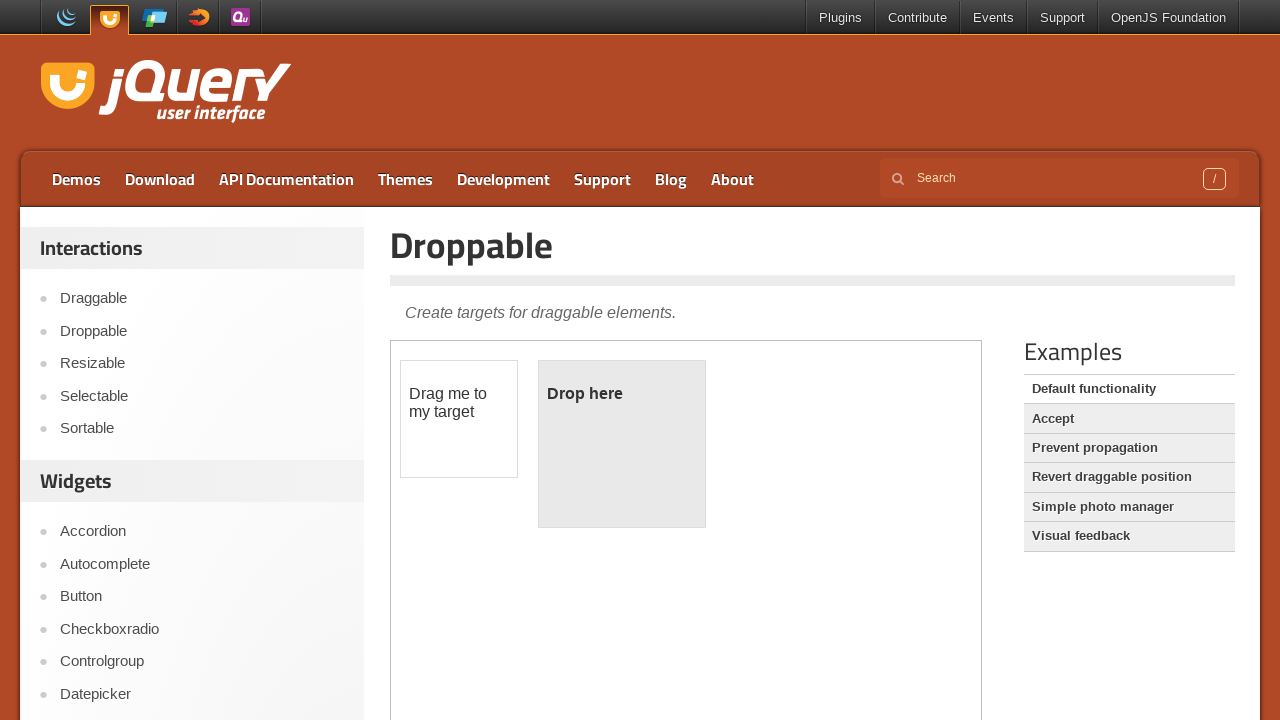

Located the droppable element
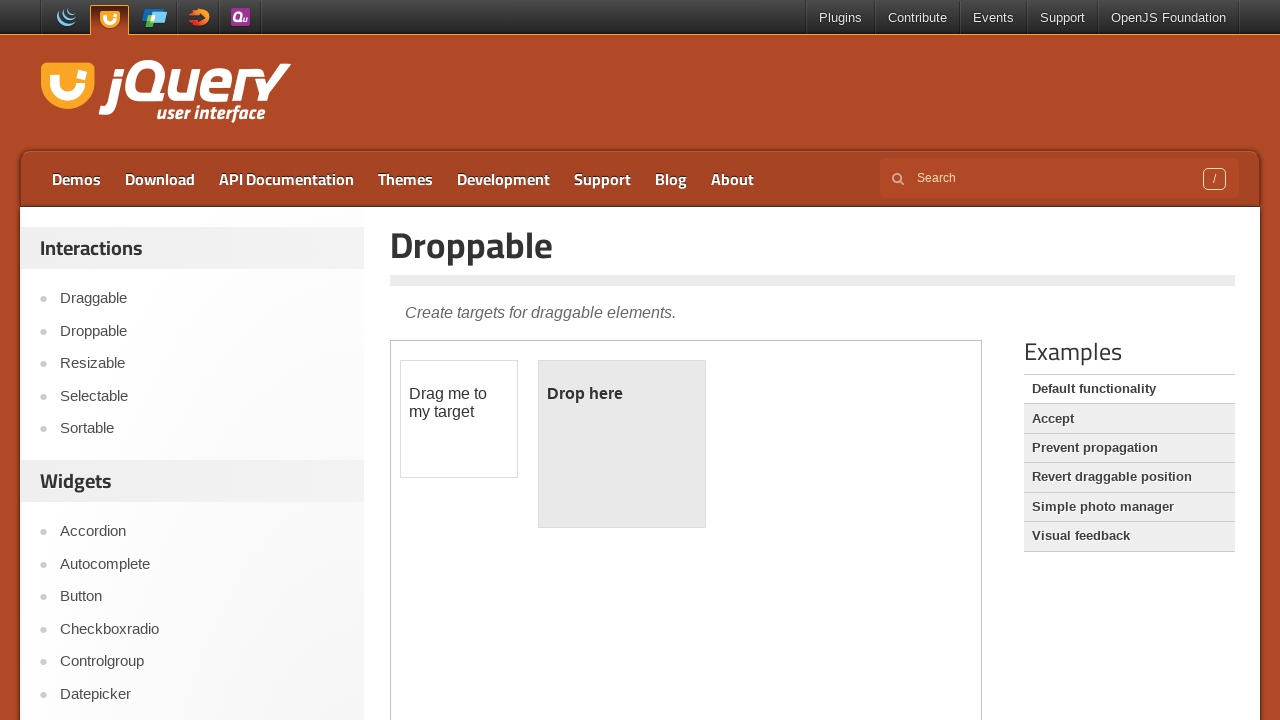

Retrieved draggable element's bounding box
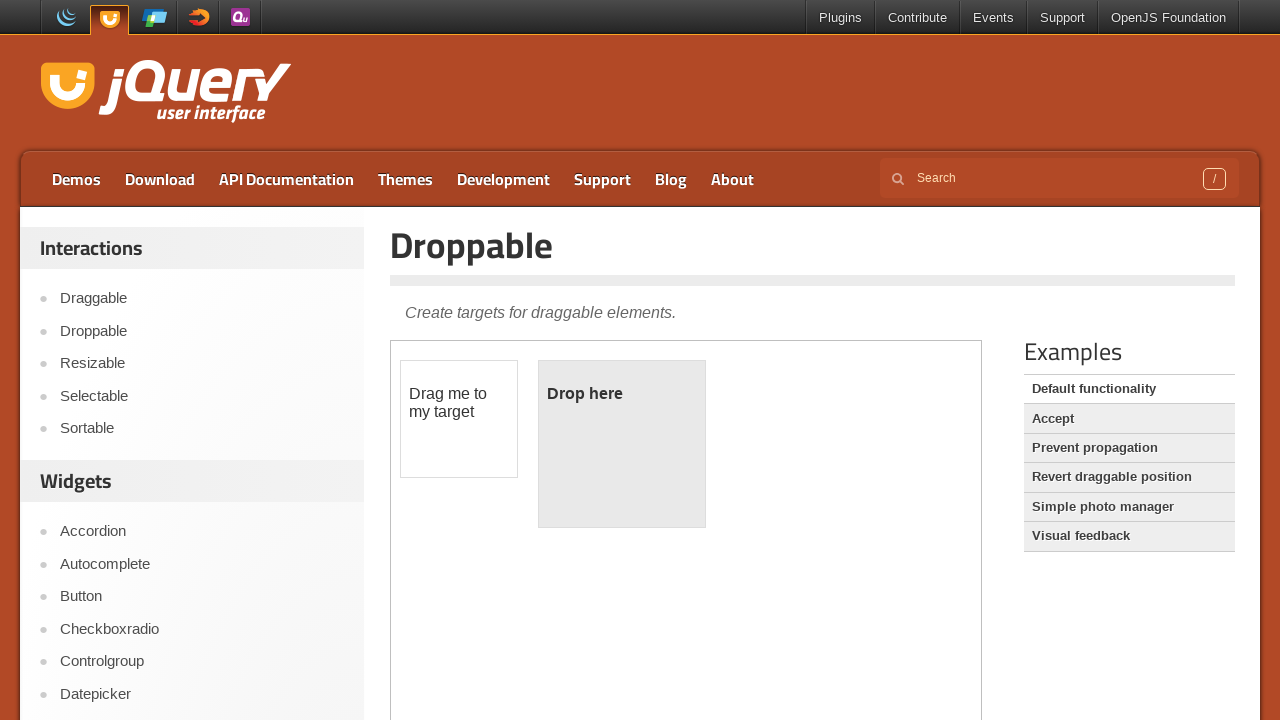

Retrieved droppable element's bounding box
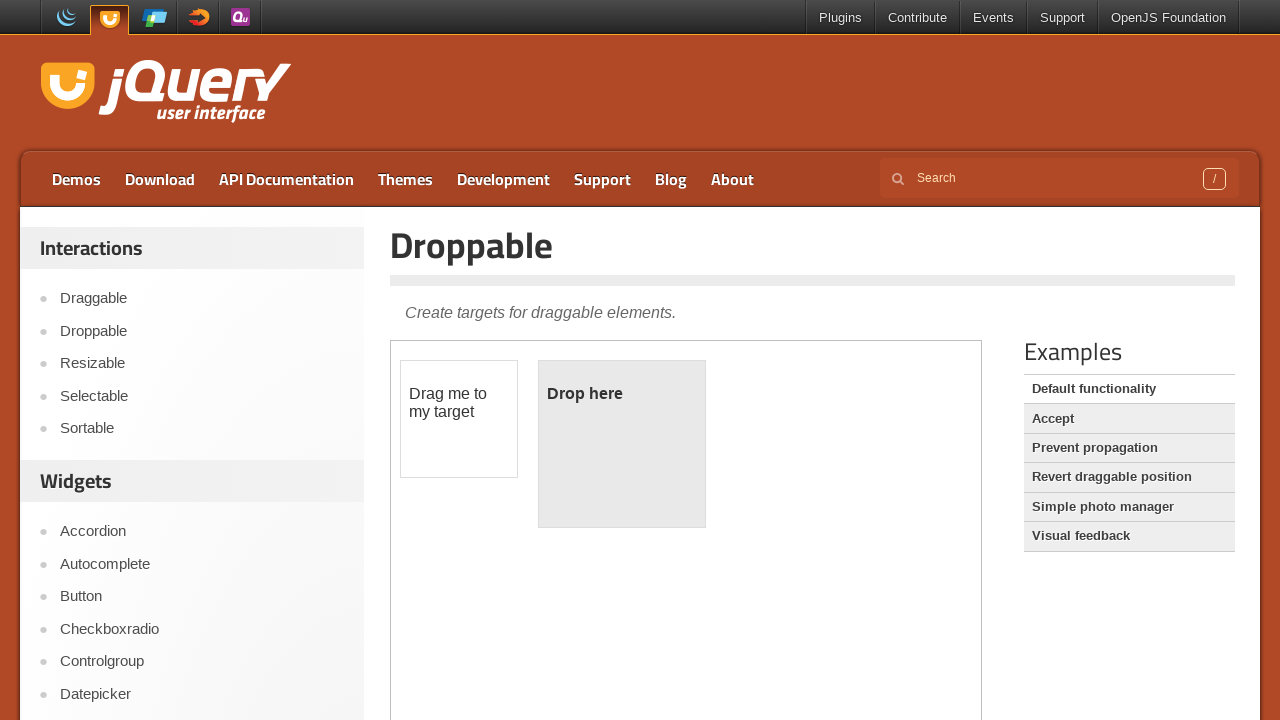

Moved mouse to center of draggable element at (459, 419)
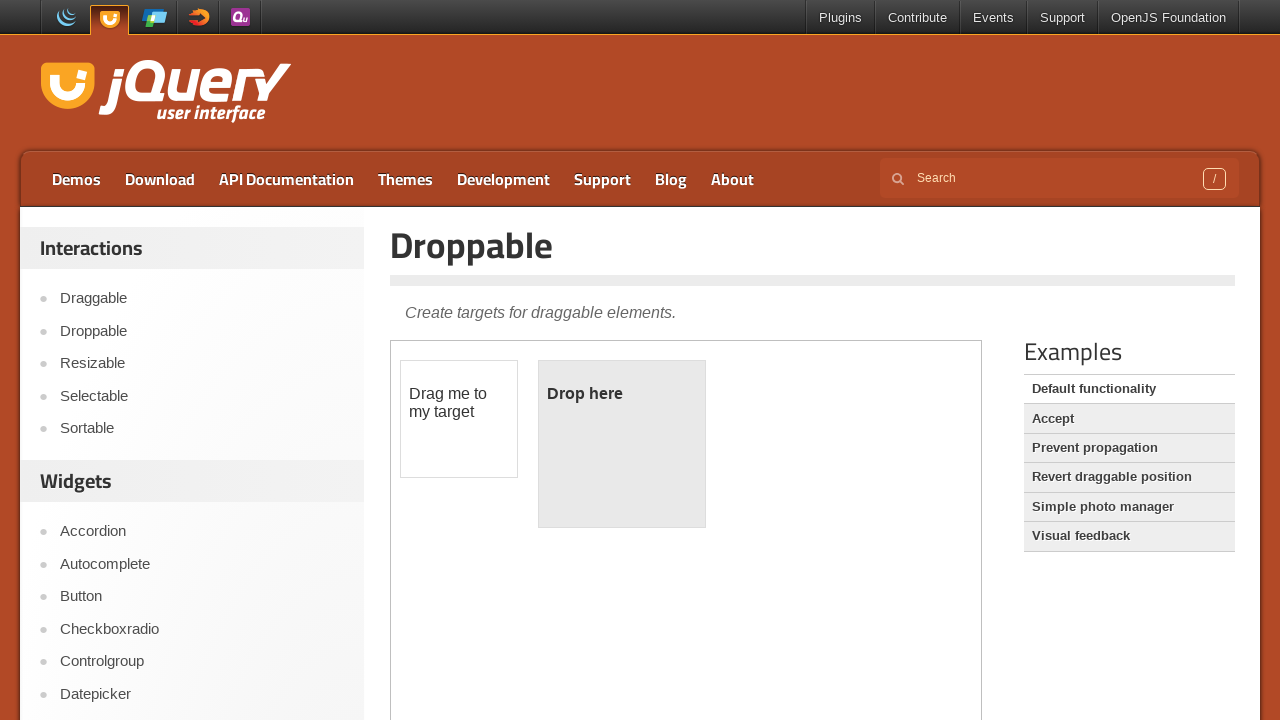

Pressed mouse button down to begin drag at (459, 419)
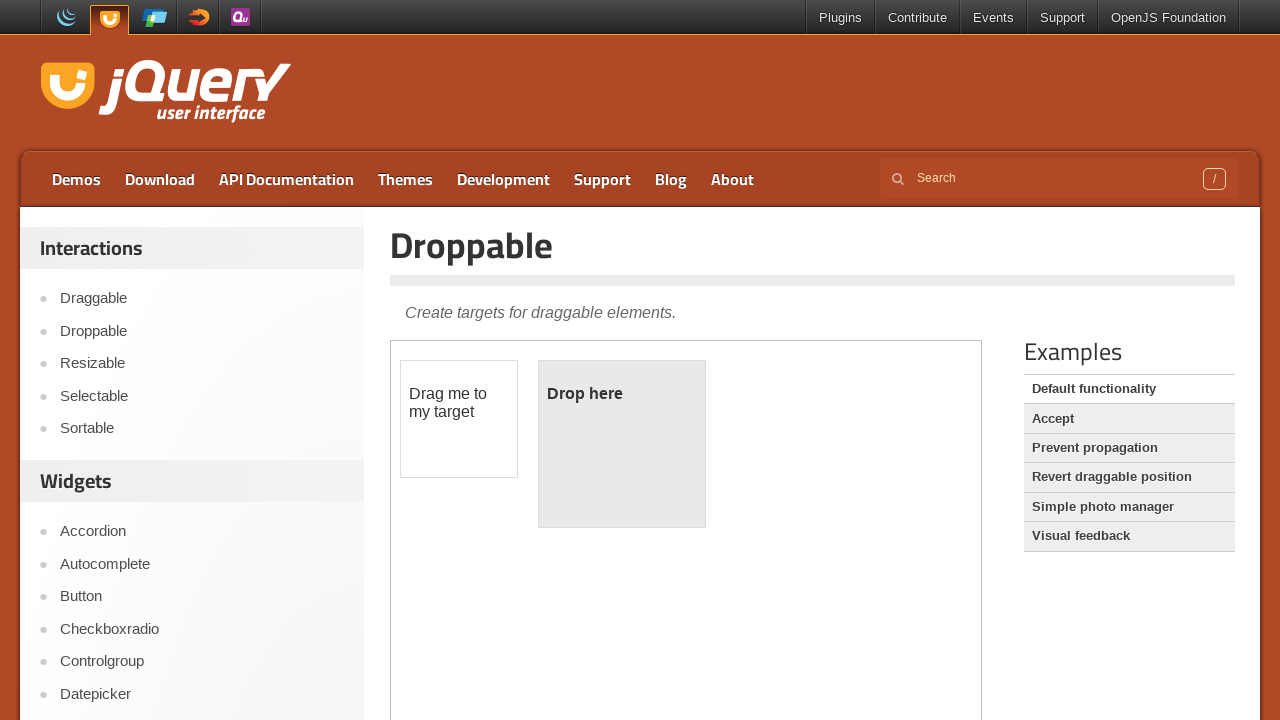

Dragged element to center of droppable target at (622, 444)
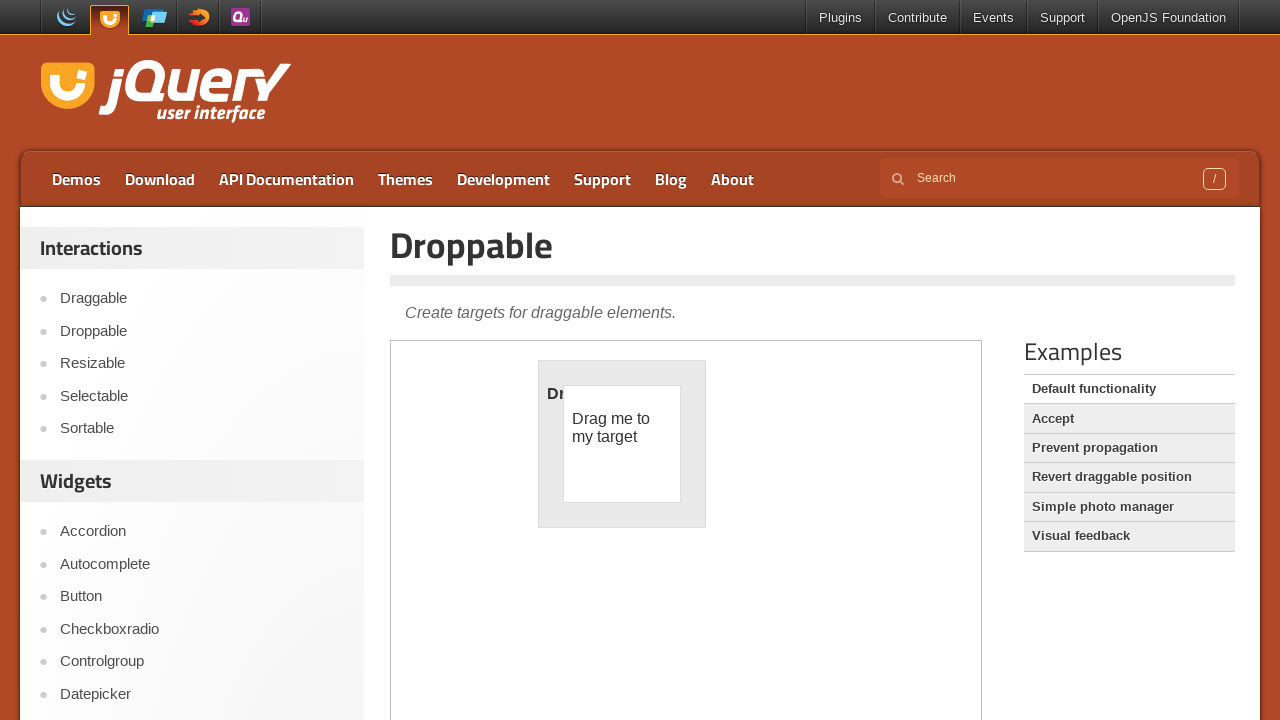

Released mouse button to complete drag and drop at (622, 444)
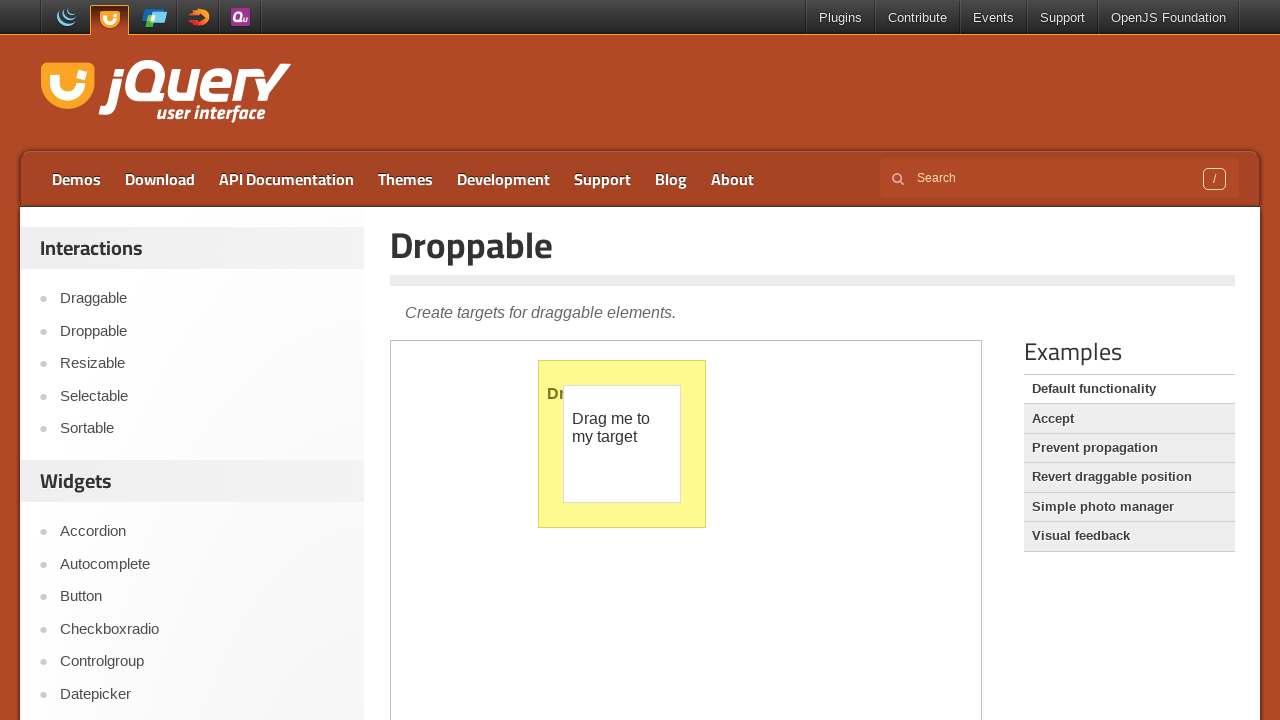

Verified droppable element displays 'Dropped!' text - drag and drop successful
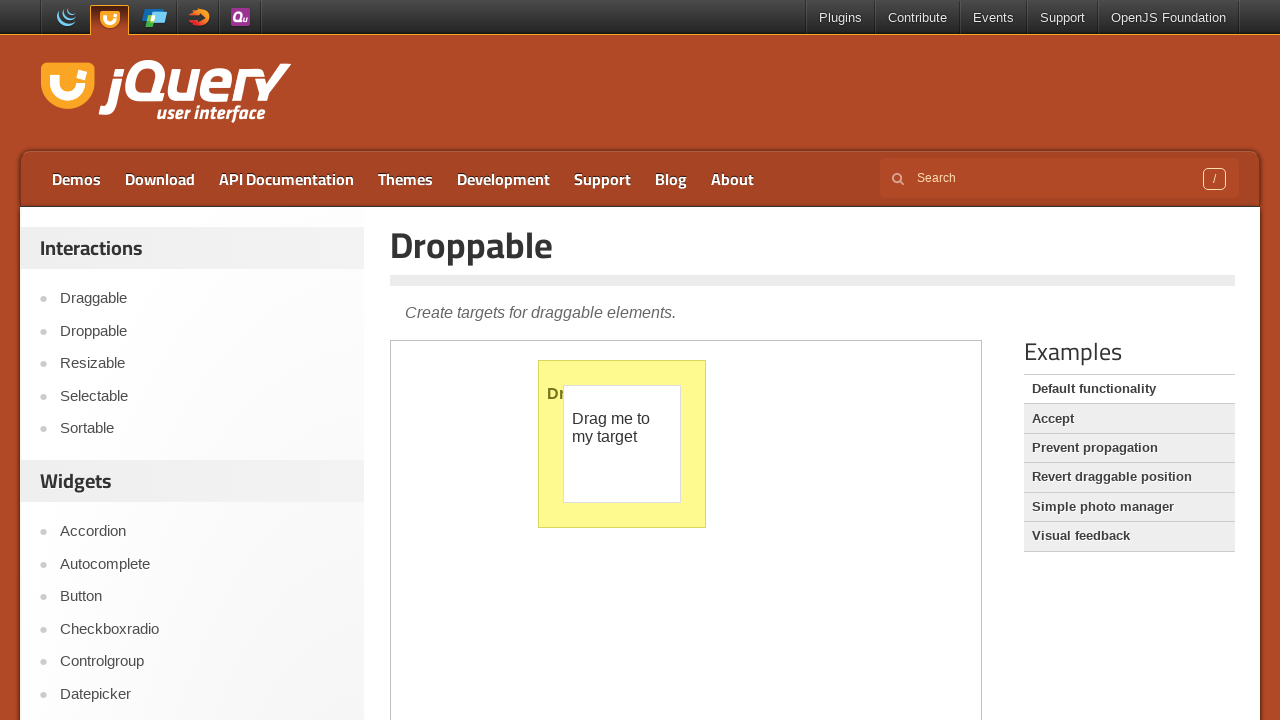

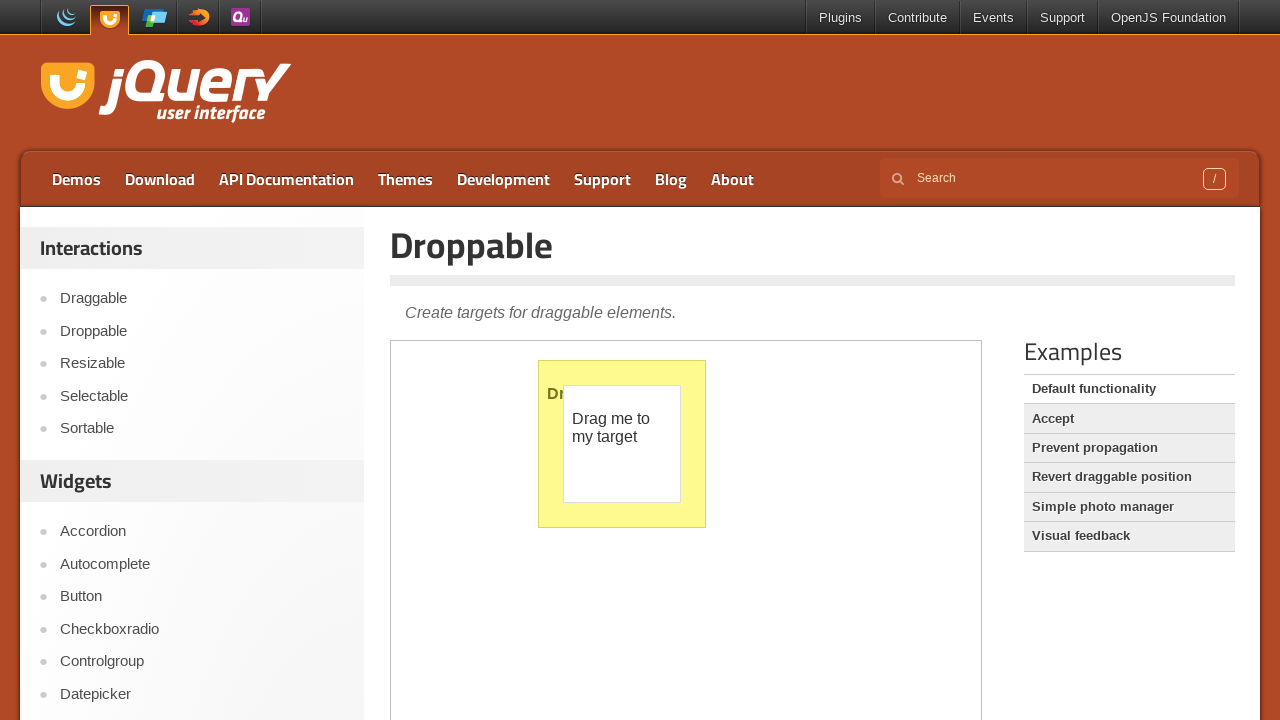